Tests scrolling functionality by scrolling to a specific element on the page

Starting URL: https://anhtester.com/

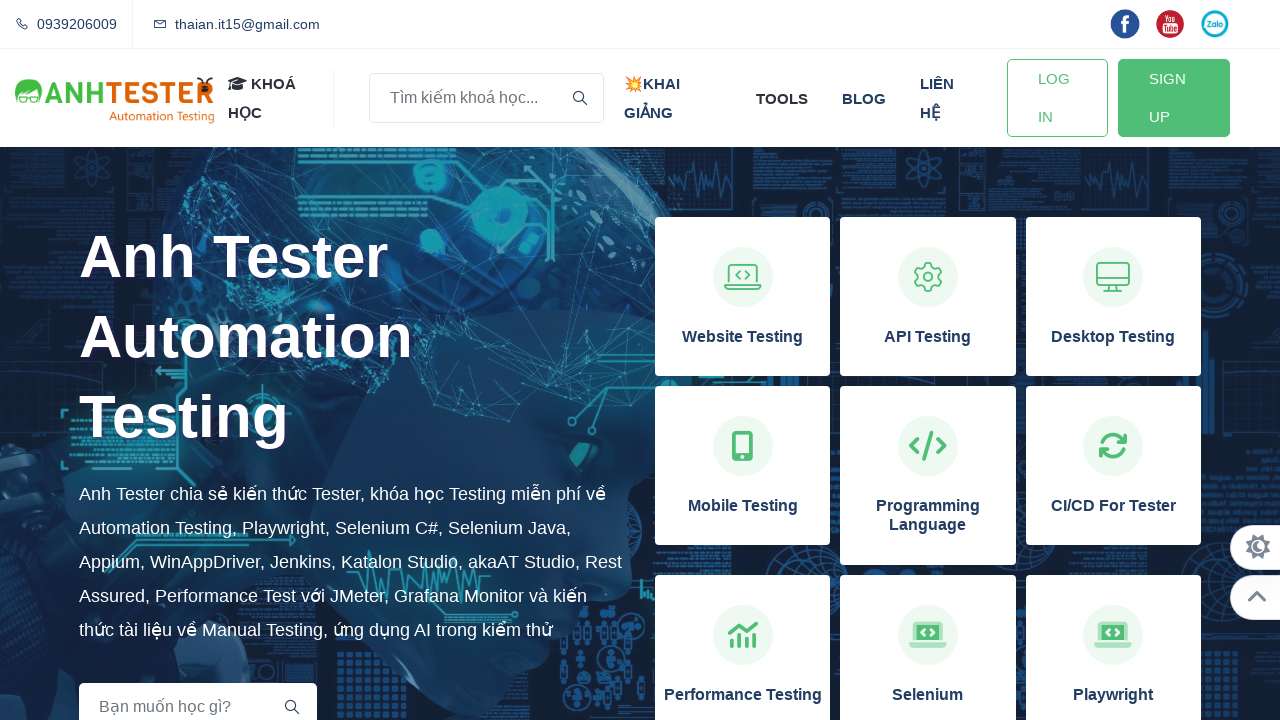

Located the 'Kiến thức Automation Testing' heading element
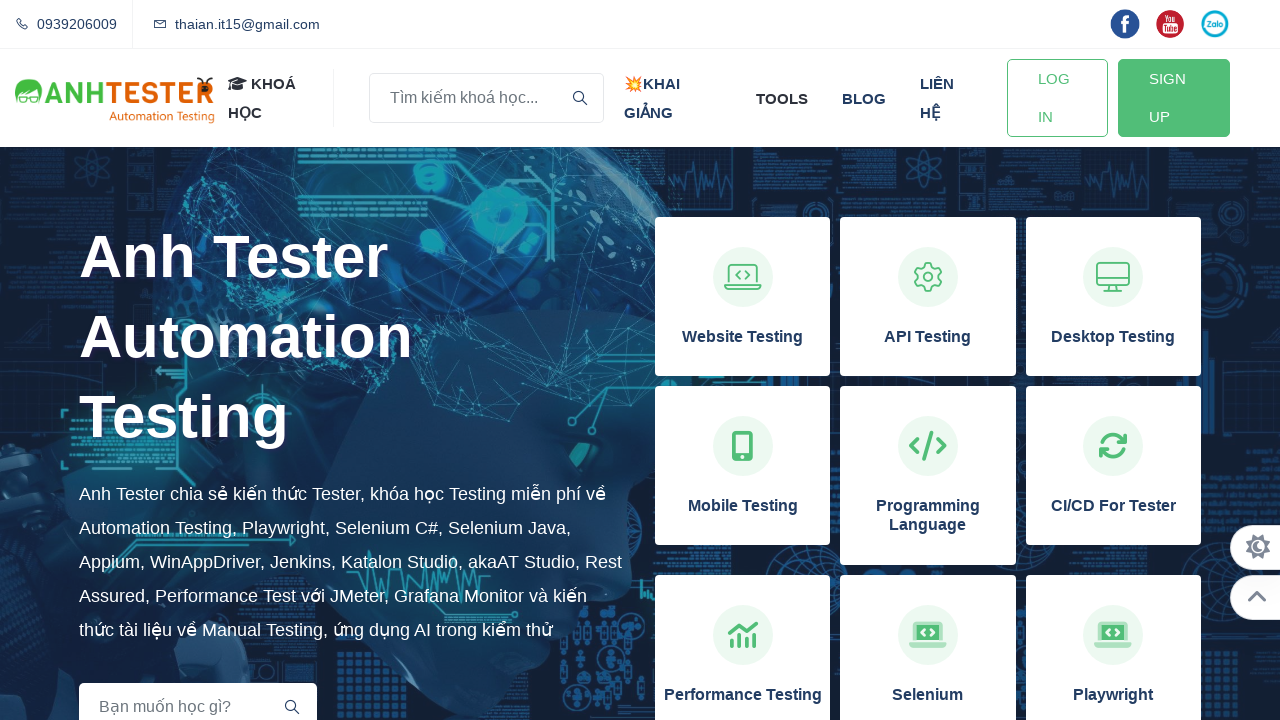

Scrolled to the 'Kiến thức Automation Testing' heading element
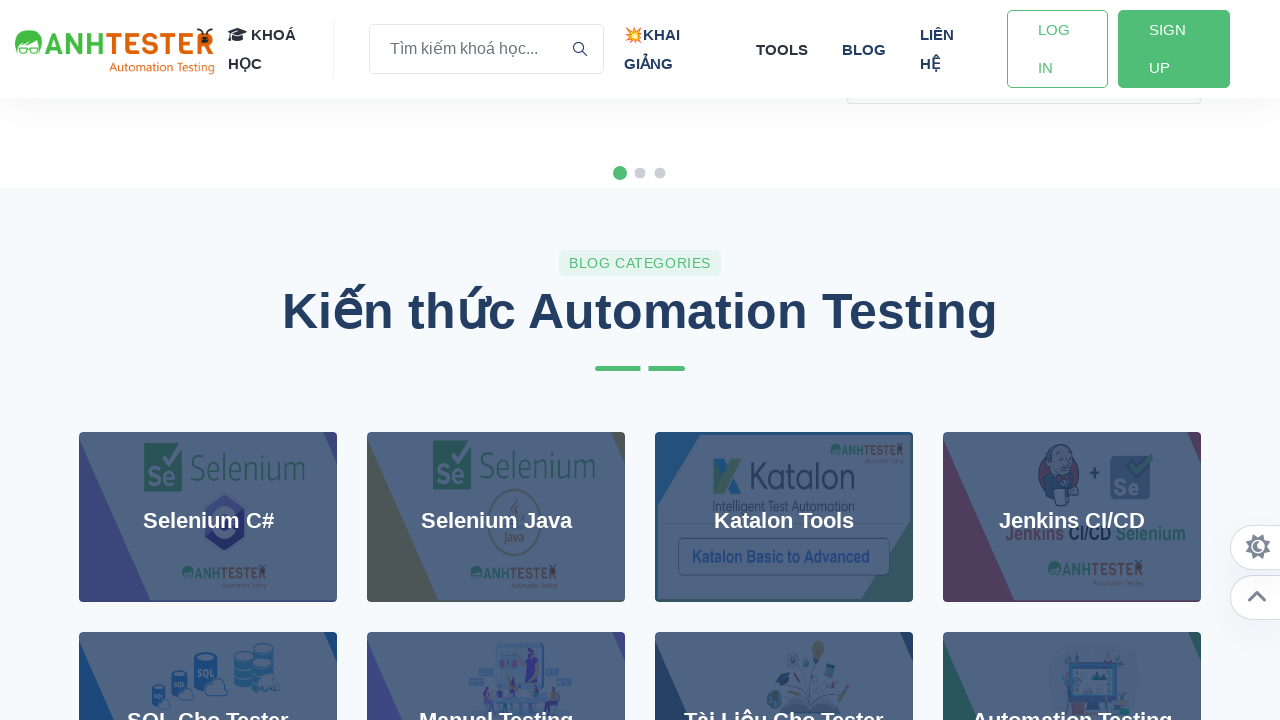

Waited 1 second for scroll animation to complete
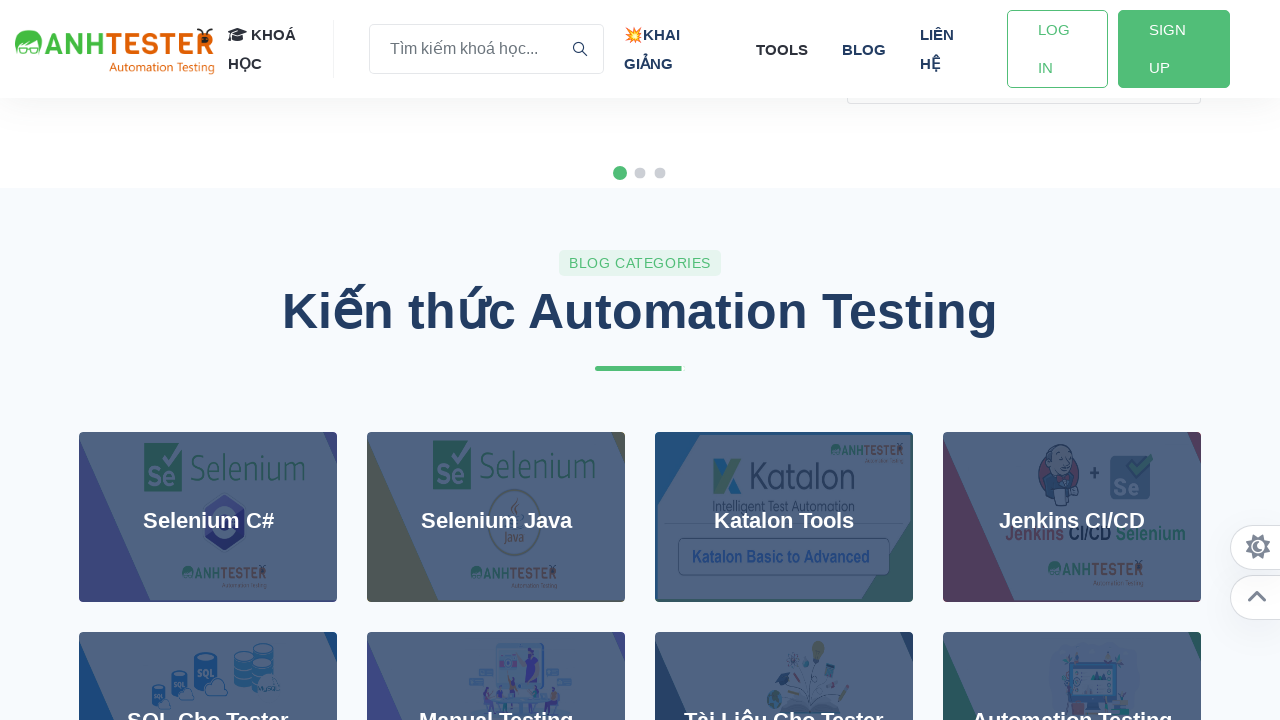

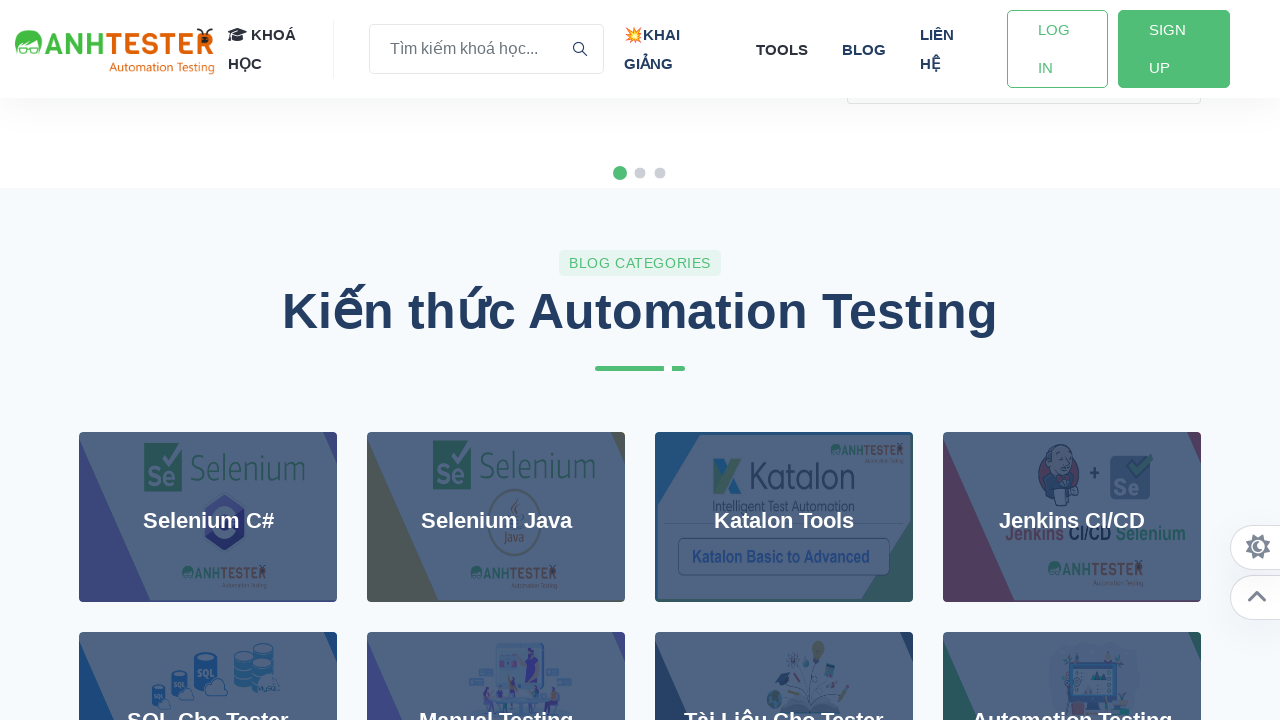